Tests window switching by opening a new window, clicking a menu item in the new window, then switching back to the original window

Starting URL: https://codenboxautomationlab.com/practice/

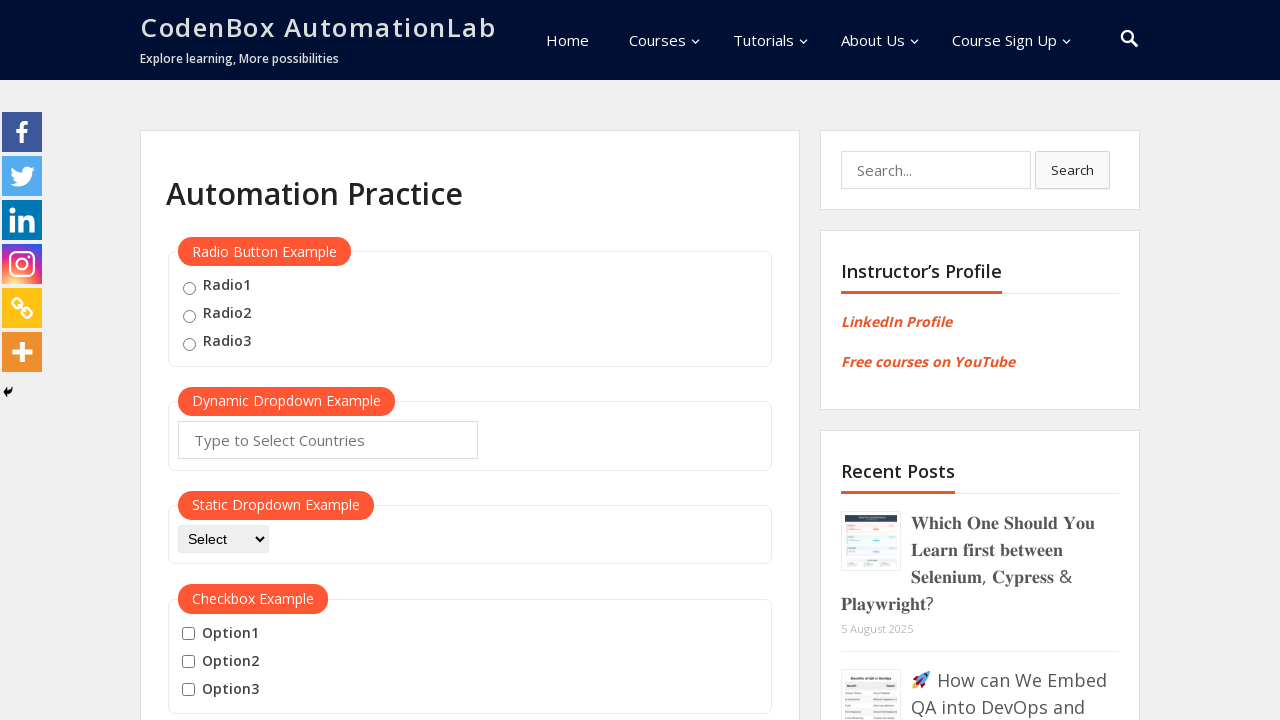

Scrolled down 700px to locate open window button
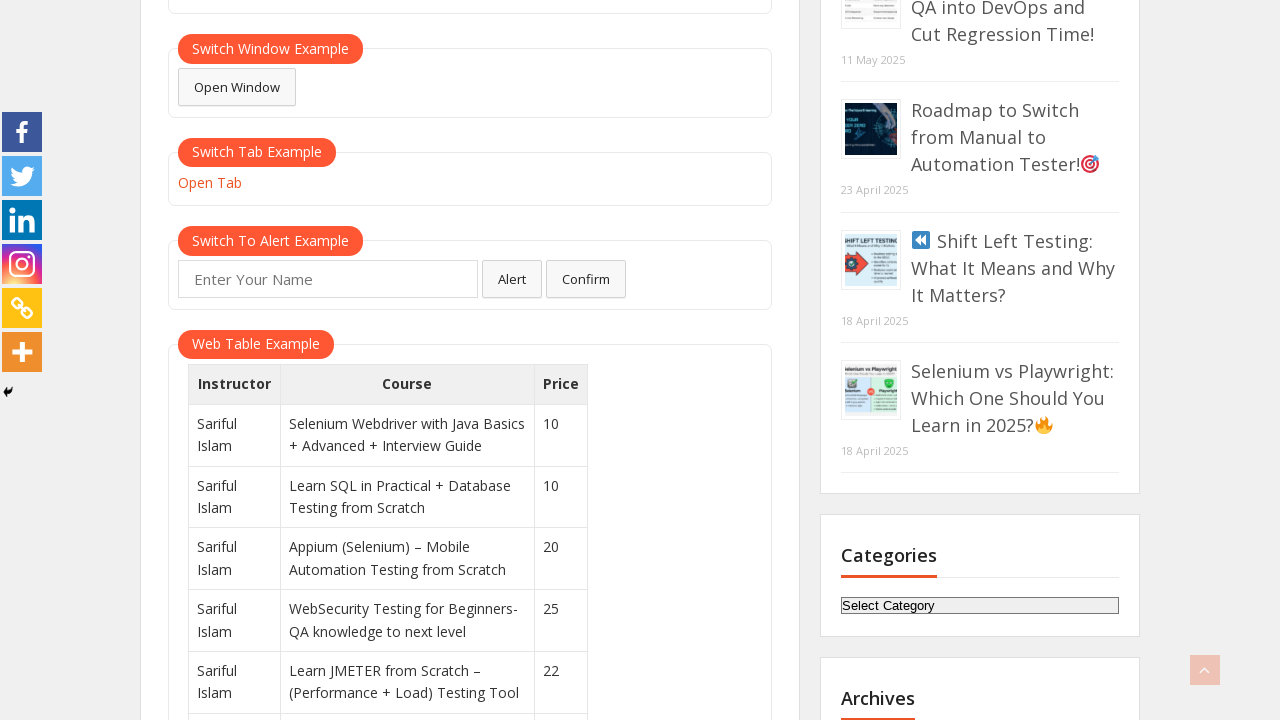

Clicked open window button to launch new window at (237, 87) on #openwindow
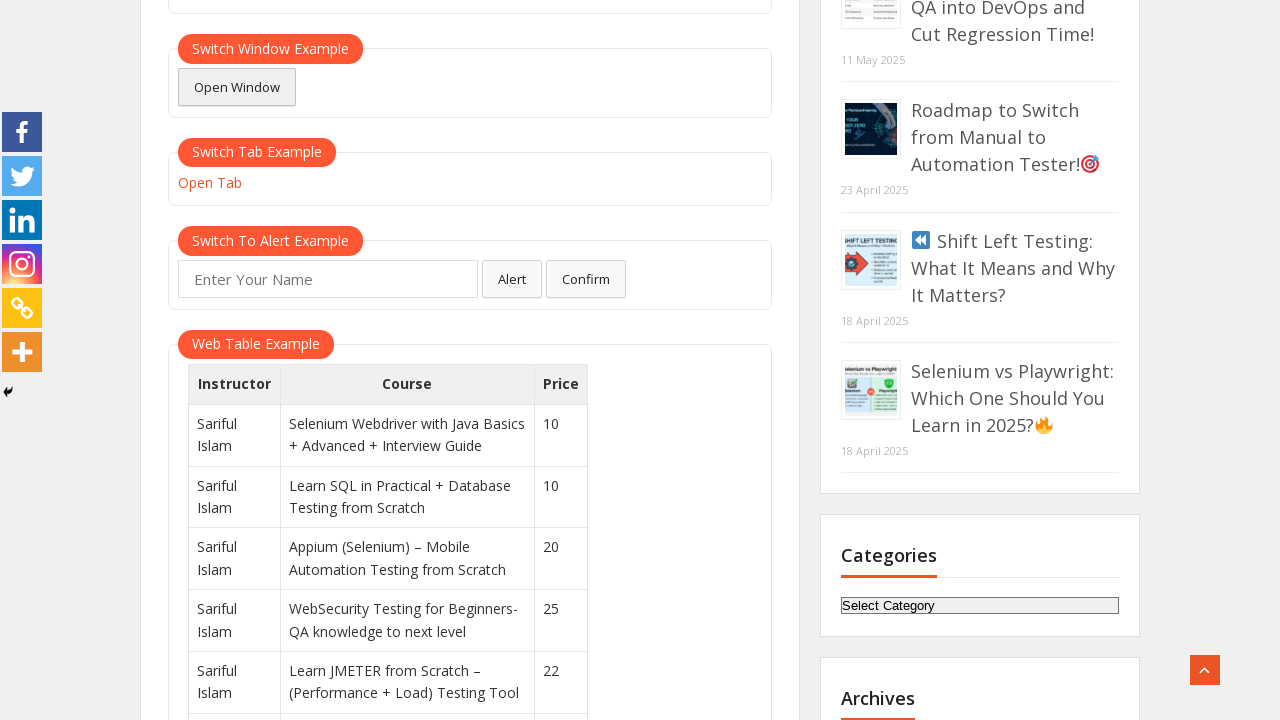

New window loaded successfully
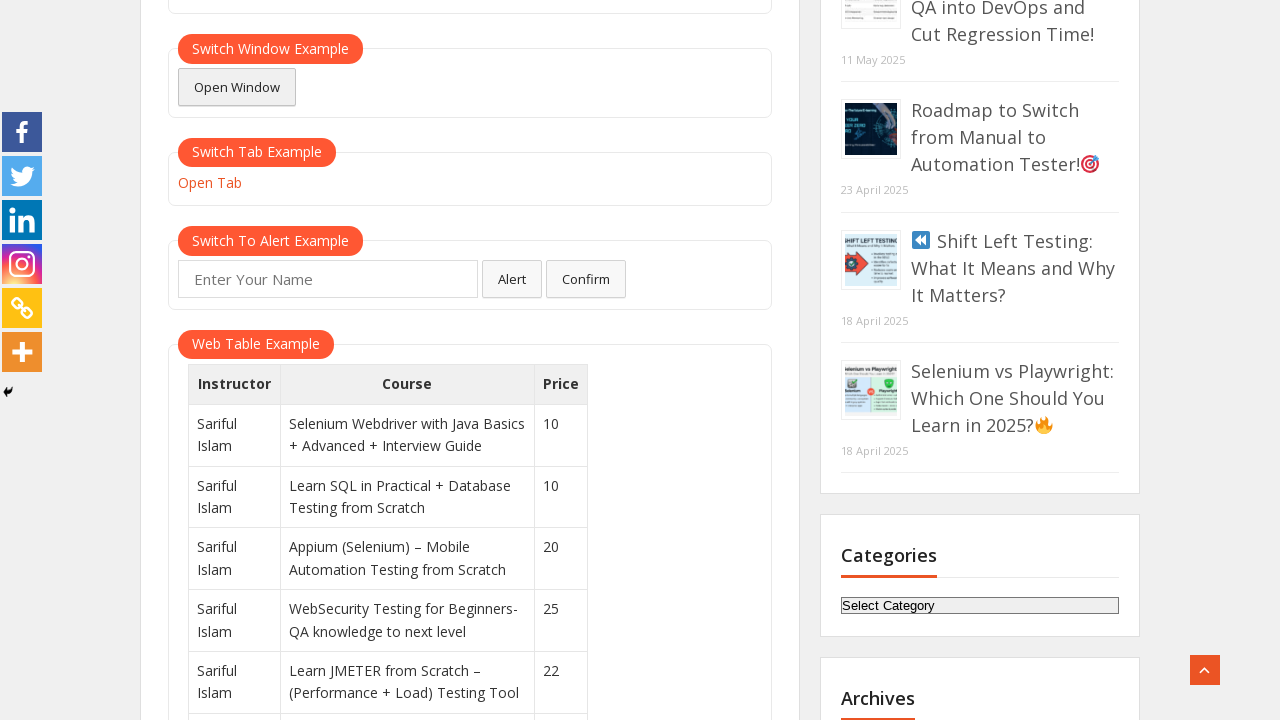

Clicked menu item in new window at (803, 65) on xpath=//li[@id='menu-item-9680']//a
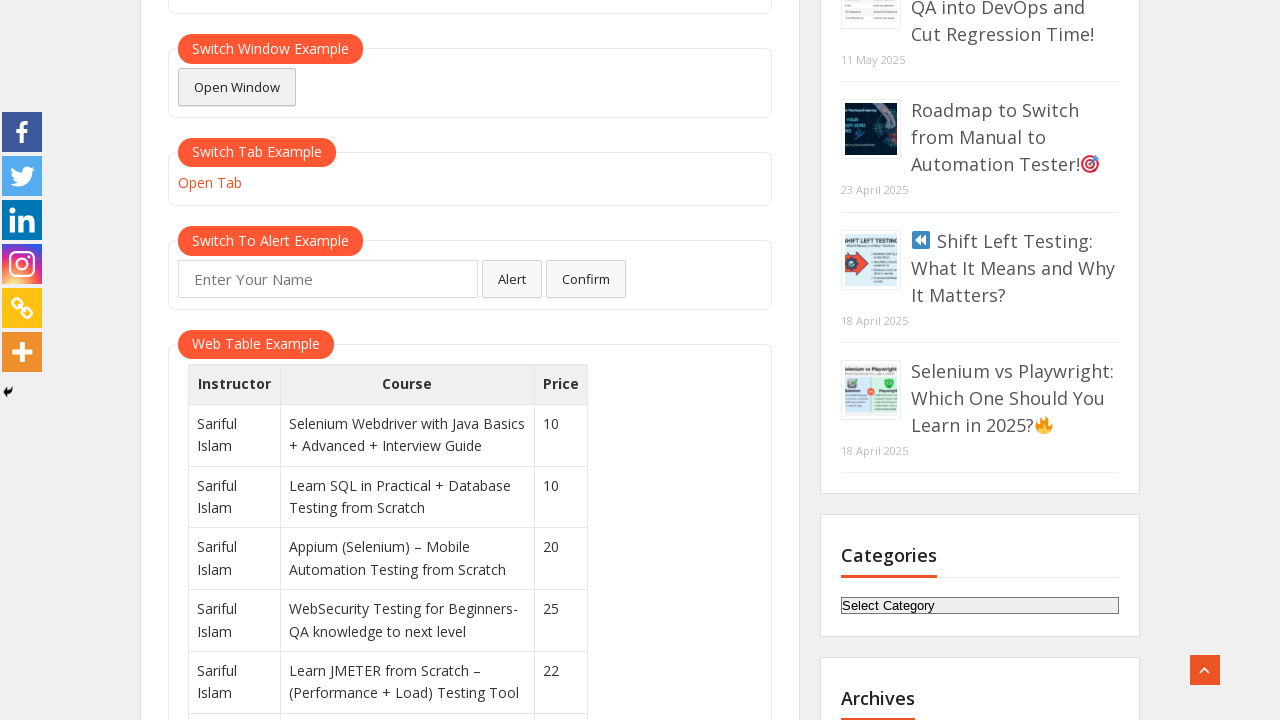

Switched back to original window
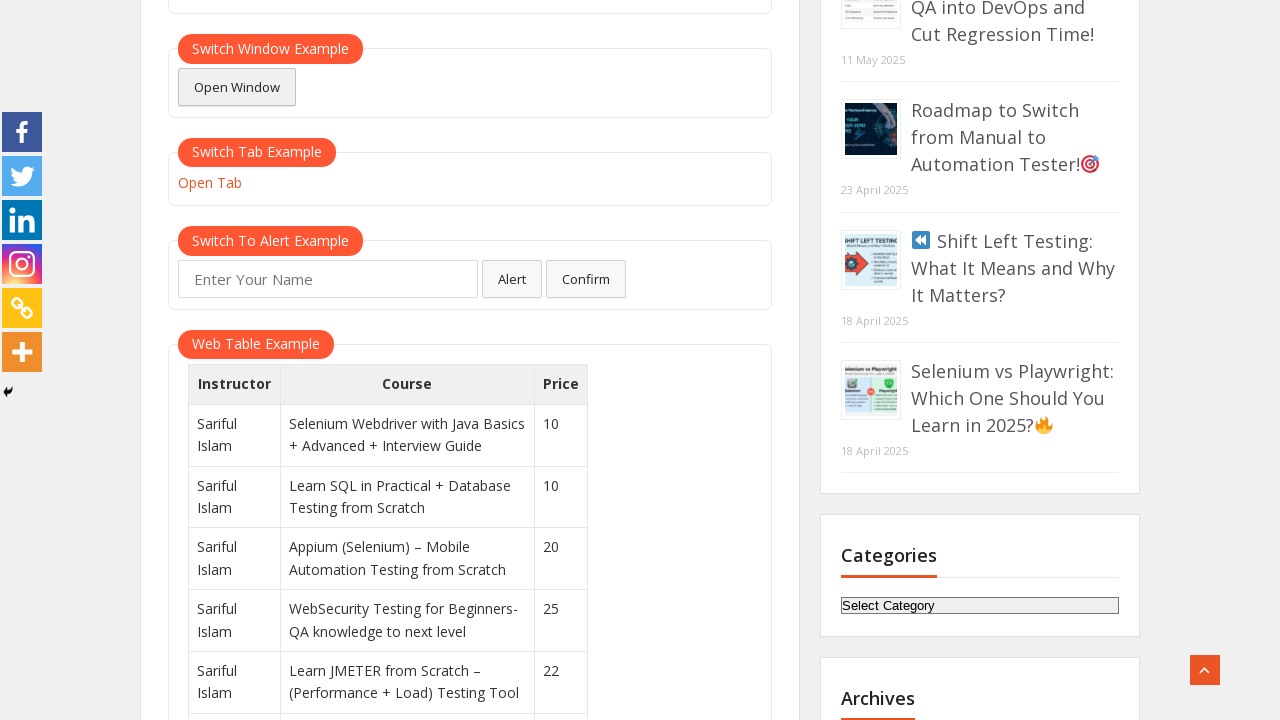

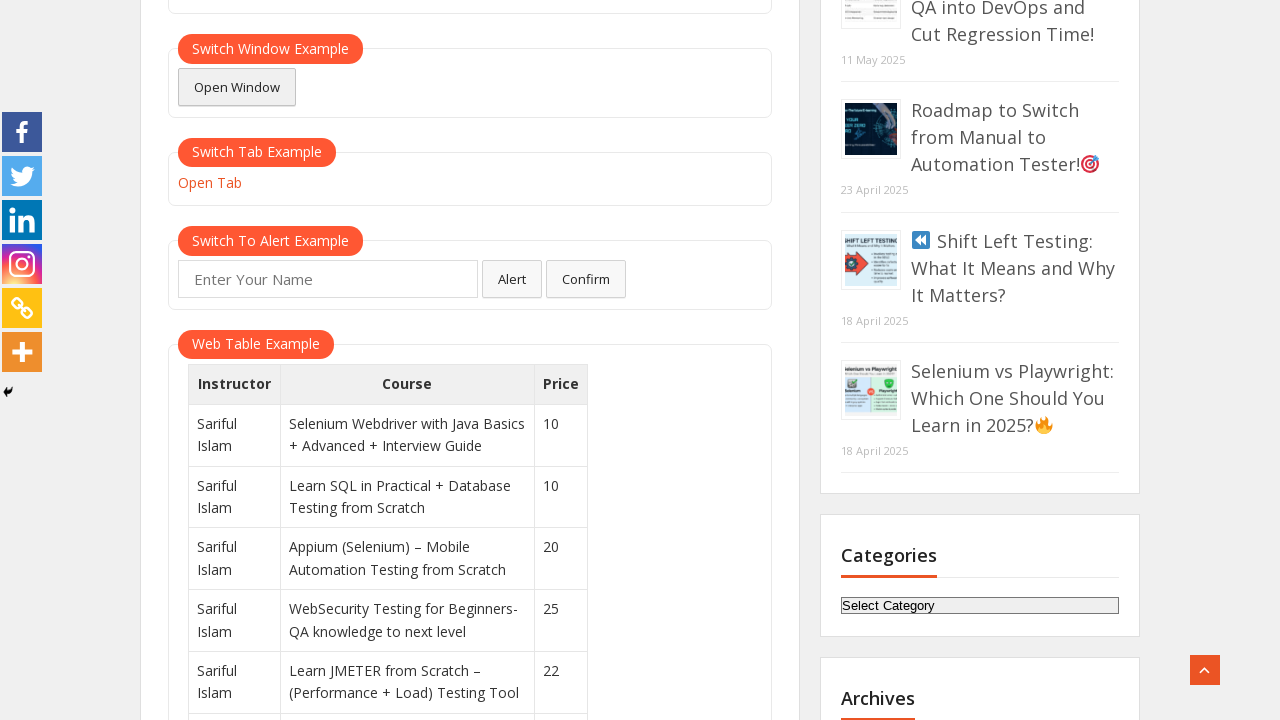